Tests injecting jQuery Growl library into a page and displaying notification messages using JavaScript execution. Demonstrates how to add external scripts and stylesheets dynamically to display debug notifications during test runs.

Starting URL: http://the-internet.herokuapp.com

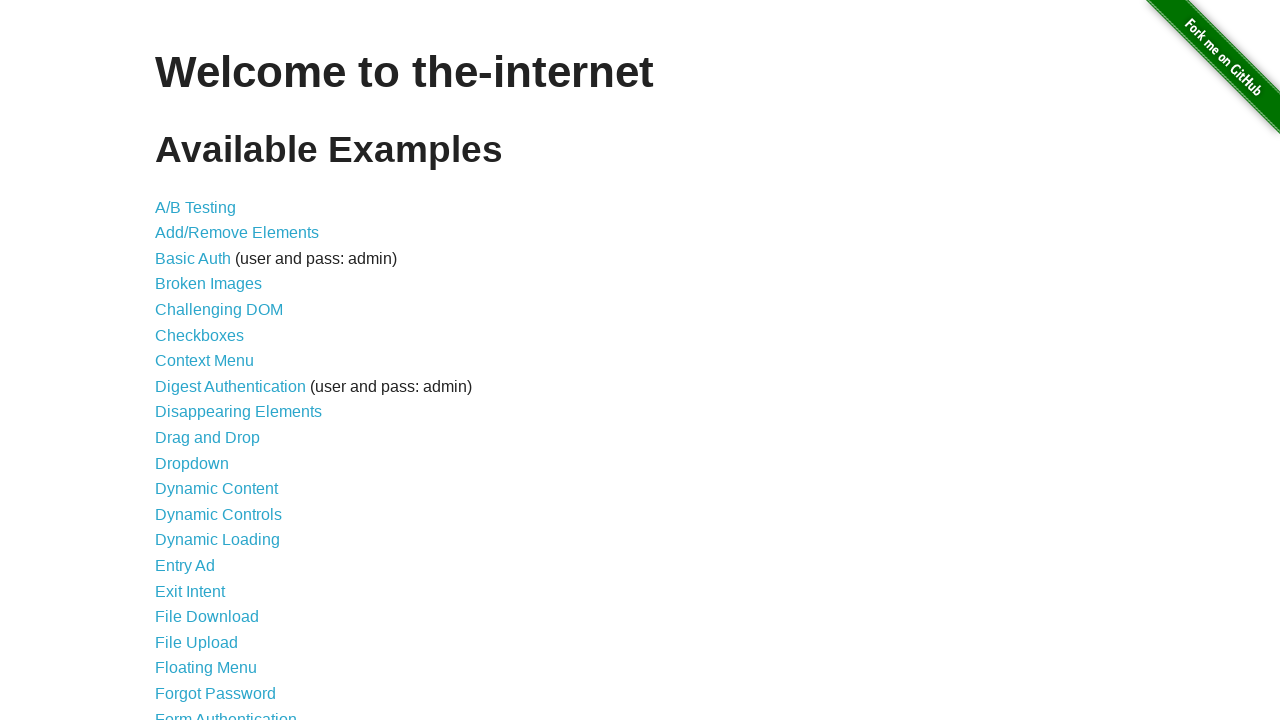

Injected jQuery library into page if not already present
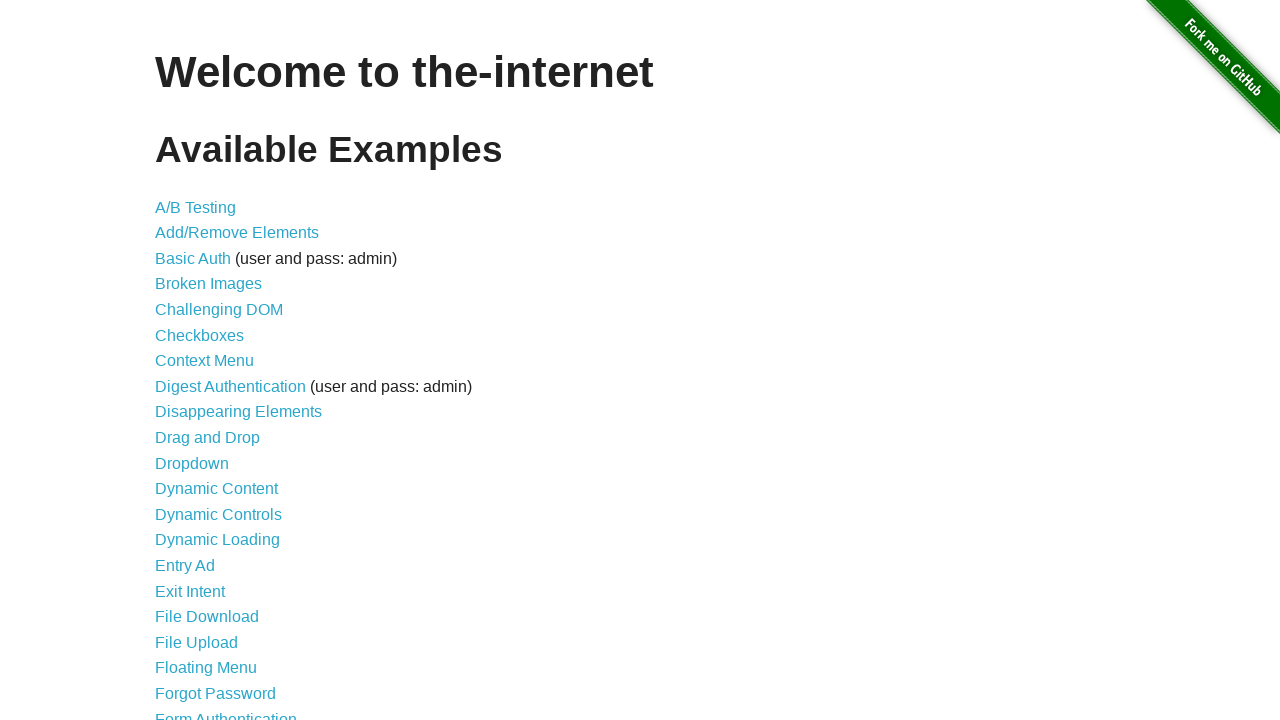

jQuery library loaded successfully
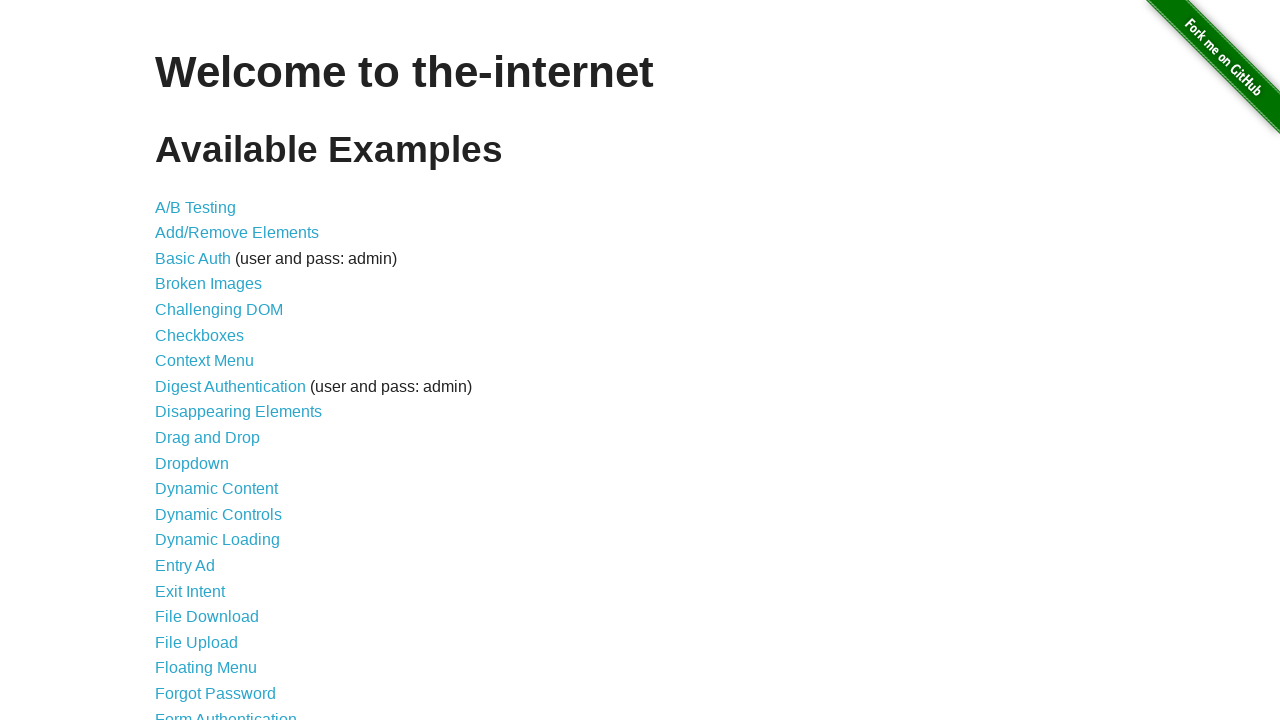

Loaded jquery-growl JavaScript library
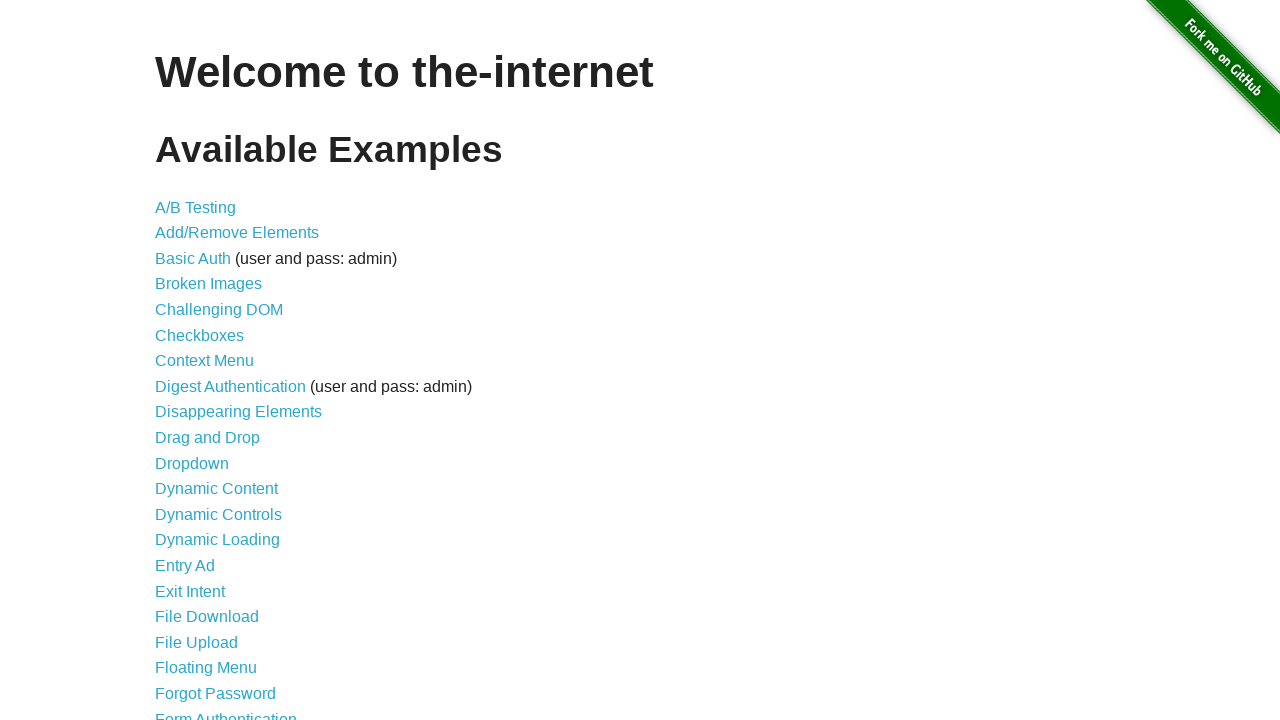

Injected jquery-growl CSS stylesheet into page
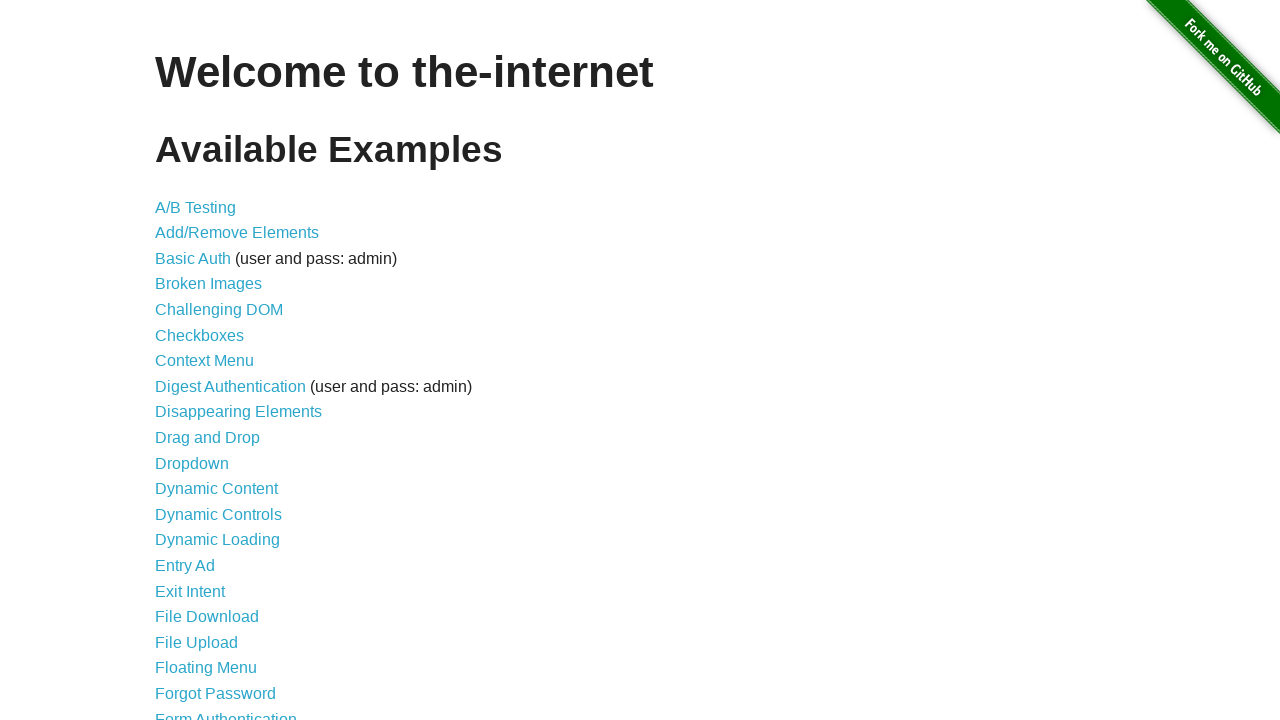

Growl notification library is ready for use
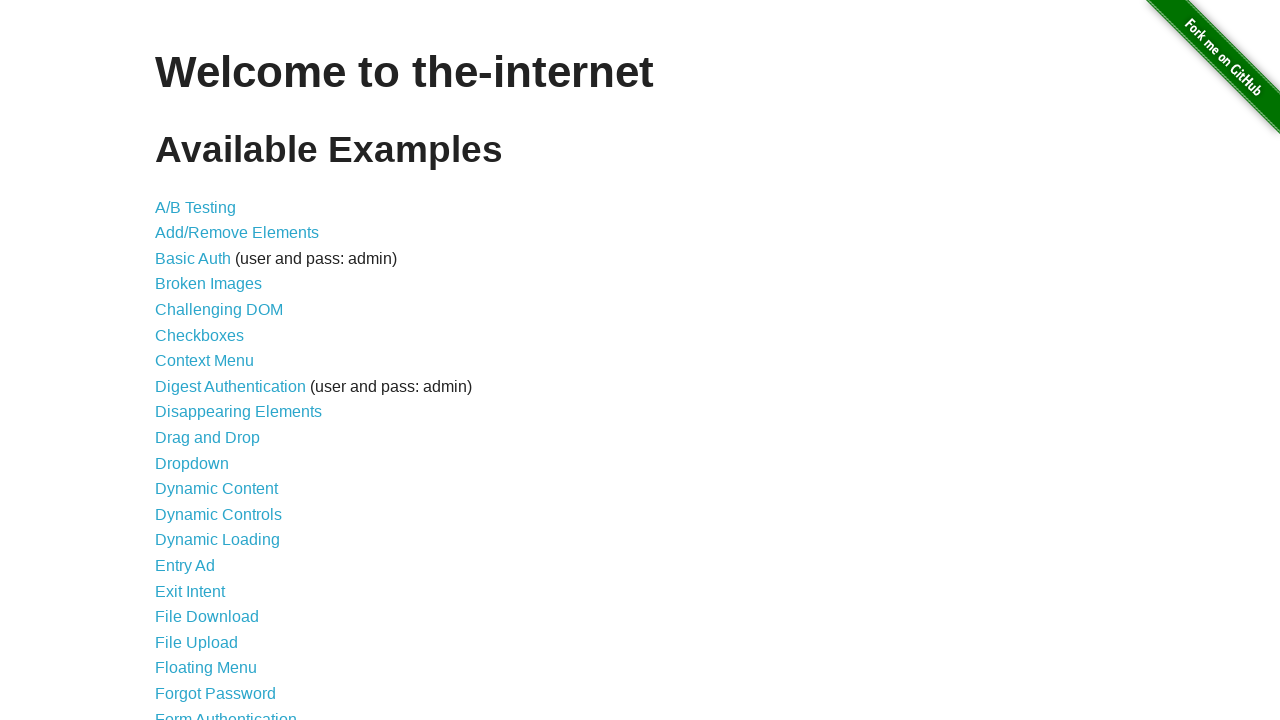

Displayed growl notification with title 'GET' and message '/'
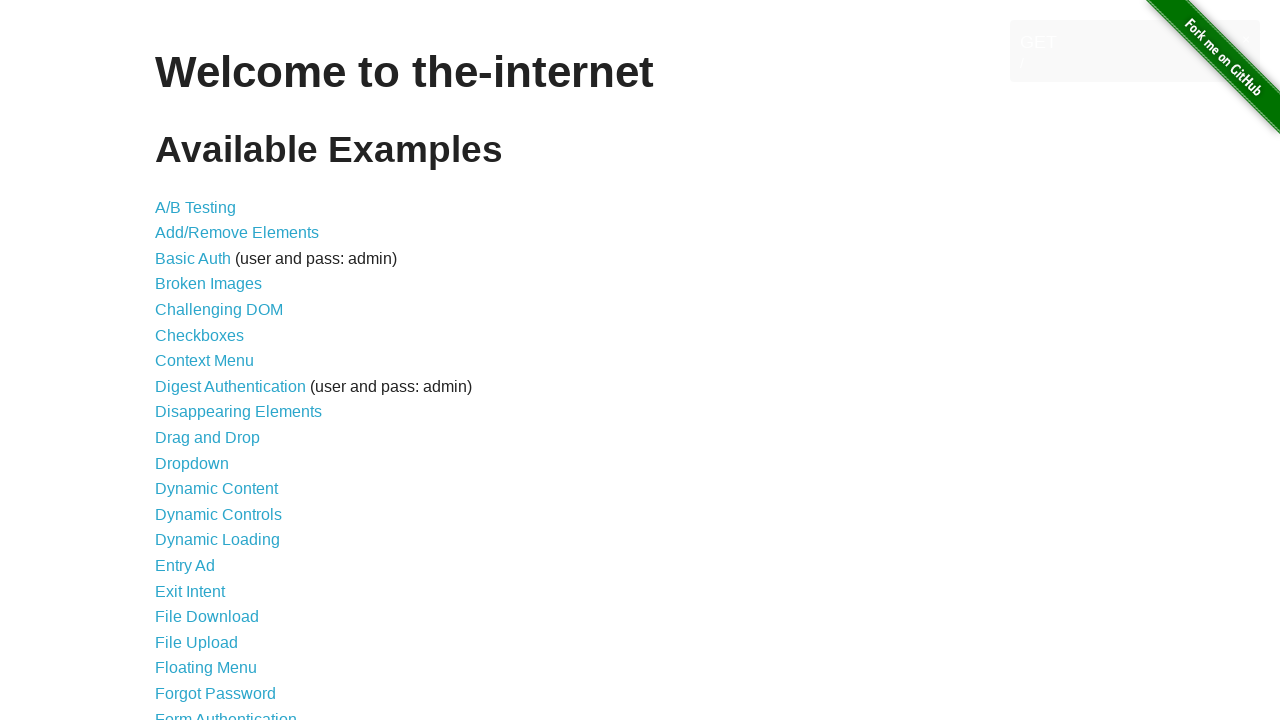

Growl notification element appeared on page
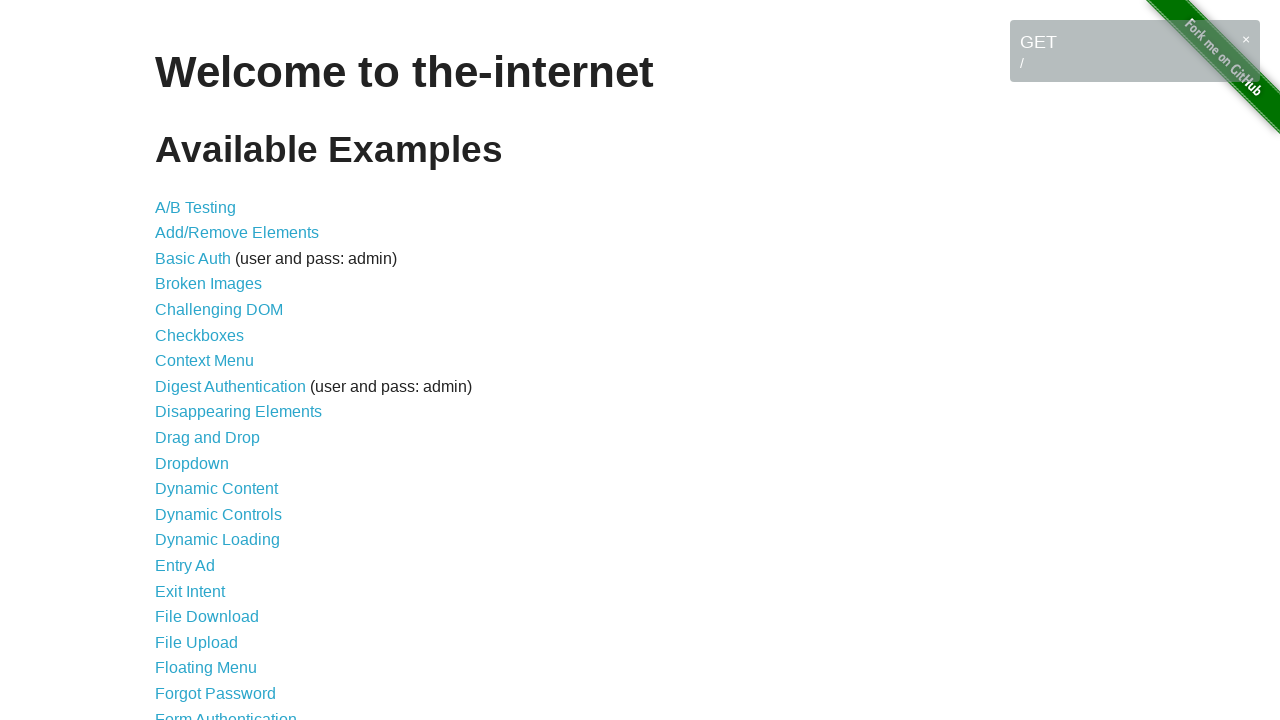

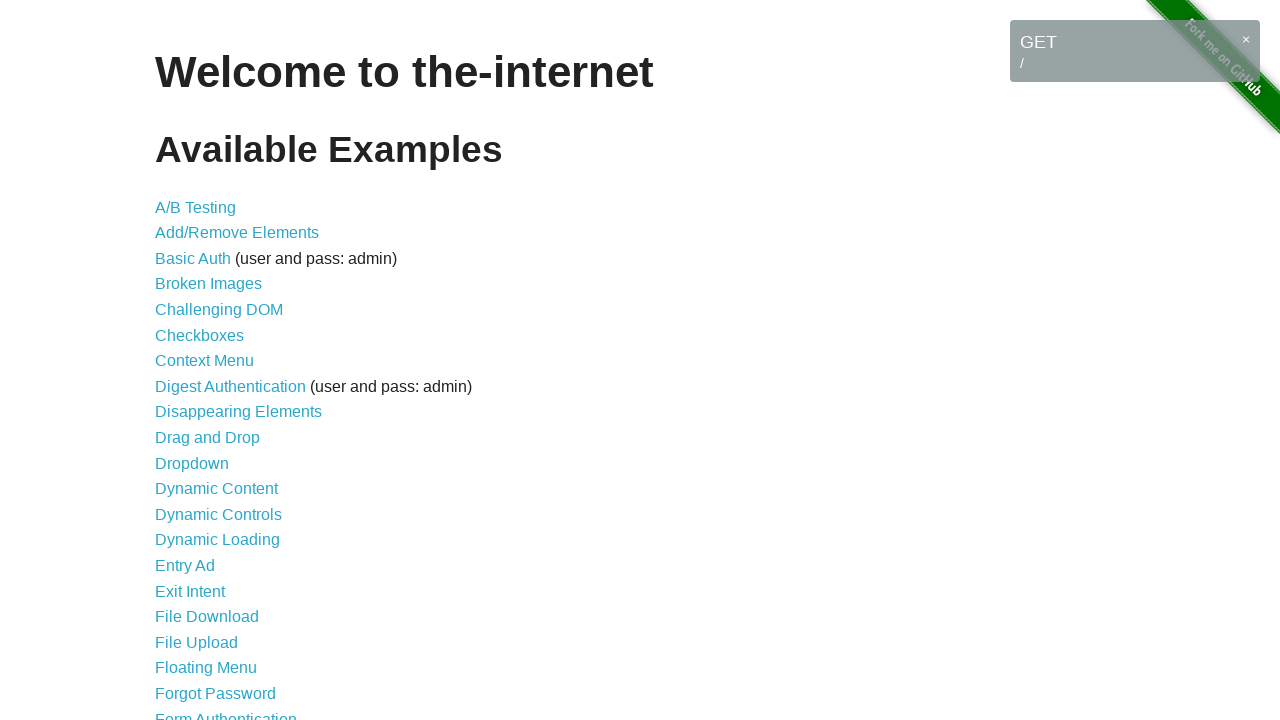